Tests that clicking the broken link navigates to a page and verifies navigation response

Starting URL: https://demoqa.com/broken

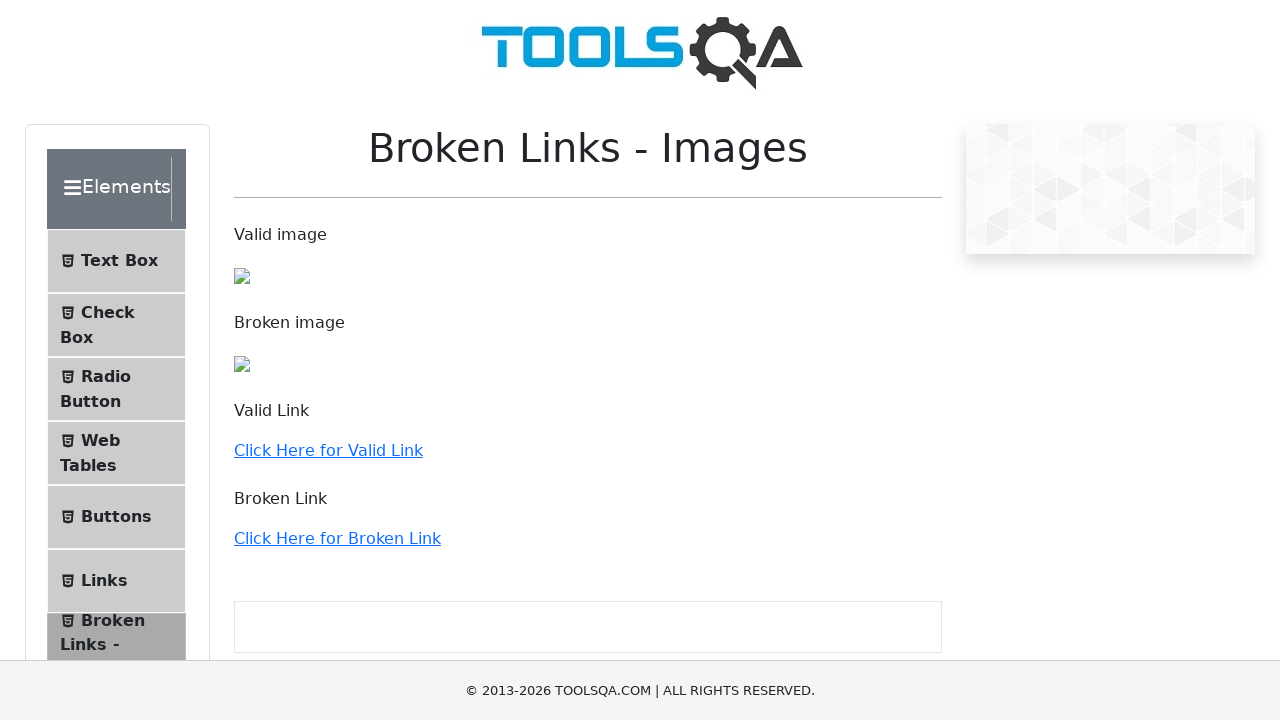

Clicked broken link to navigate to 500 error page at (337, 538) on internal:role=link[name="Click Here for Broken Link"i]
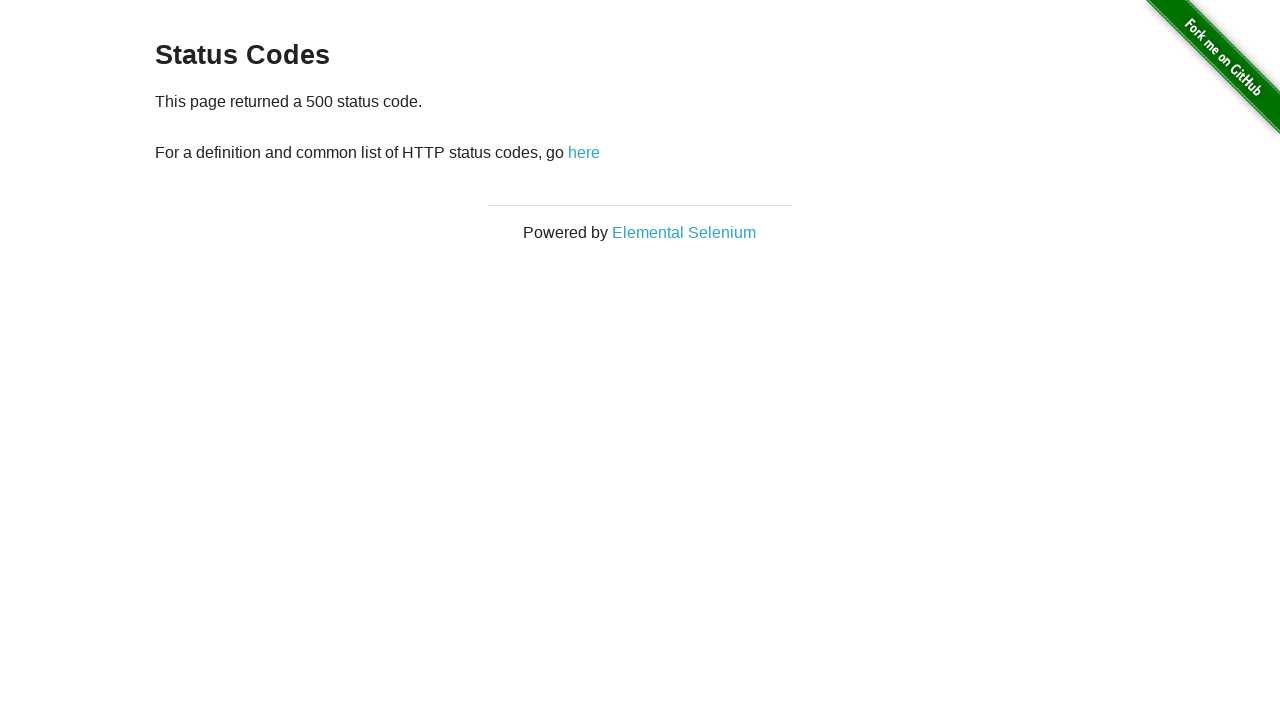

Page navigation completed and DOM content loaded
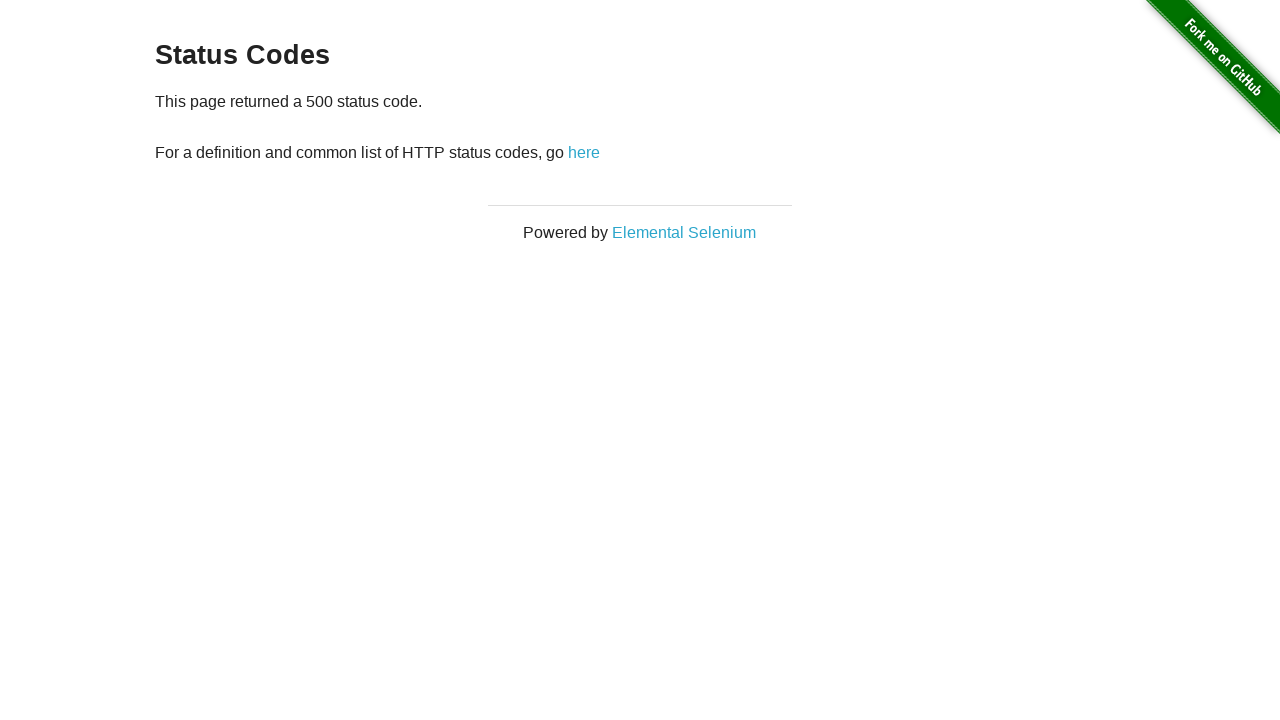

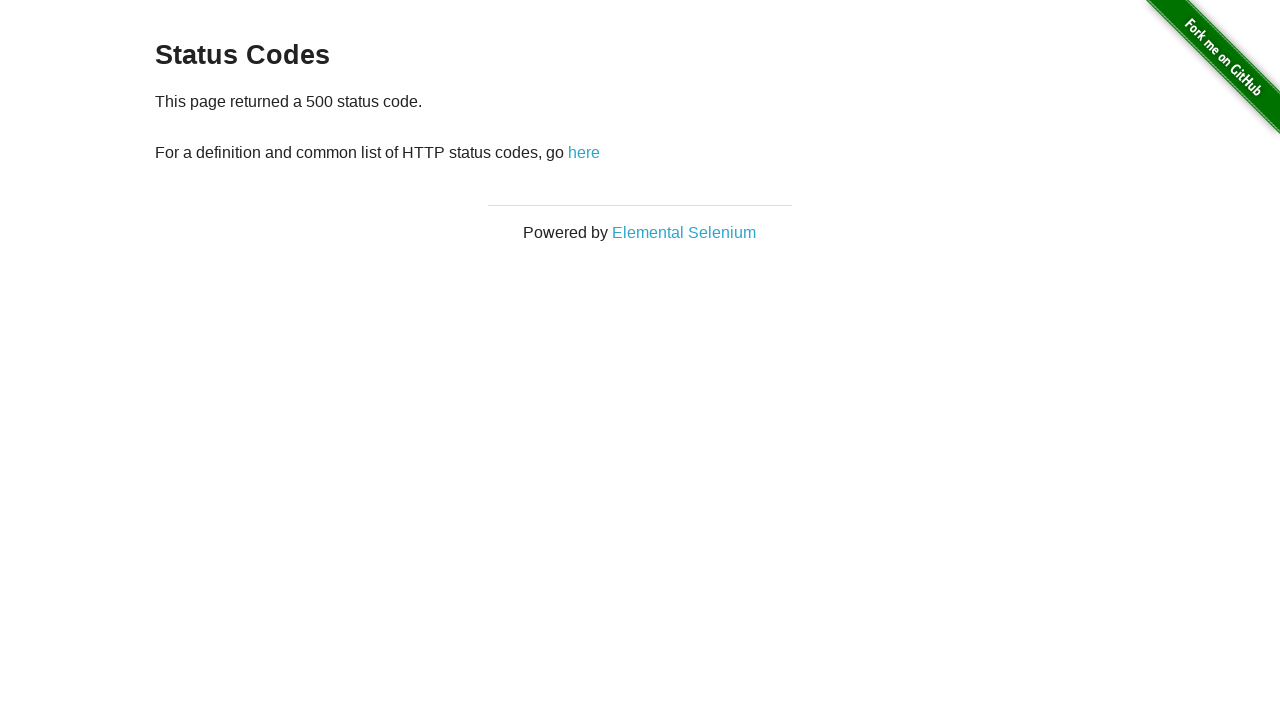